Tests Ajio e-commerce site by searching for jackets, selecting a product based on price criteria, adding it to cart with size selection, and navigating to the cart

Starting URL: https://www.ajio.com/

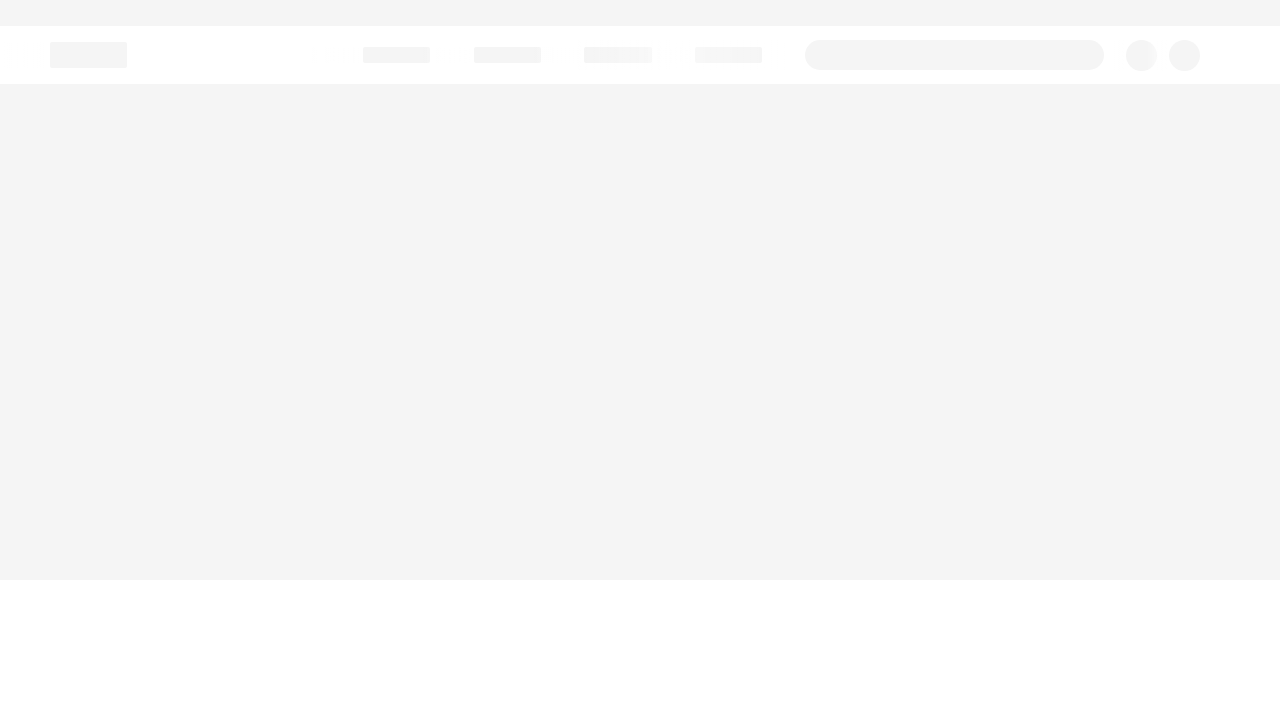

Filled search field with 'Jackets for women' on input[type='text']
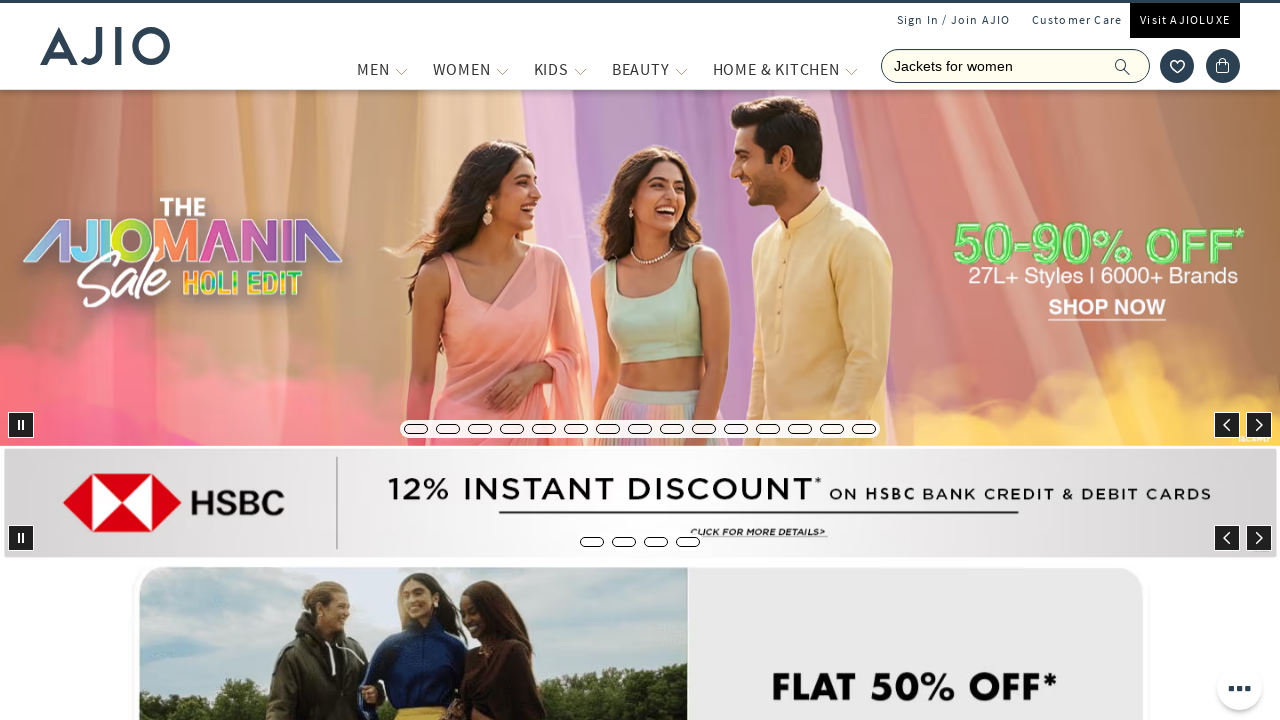

Clicked submit button to search for jackets at (1133, 66) on button[type='submit']
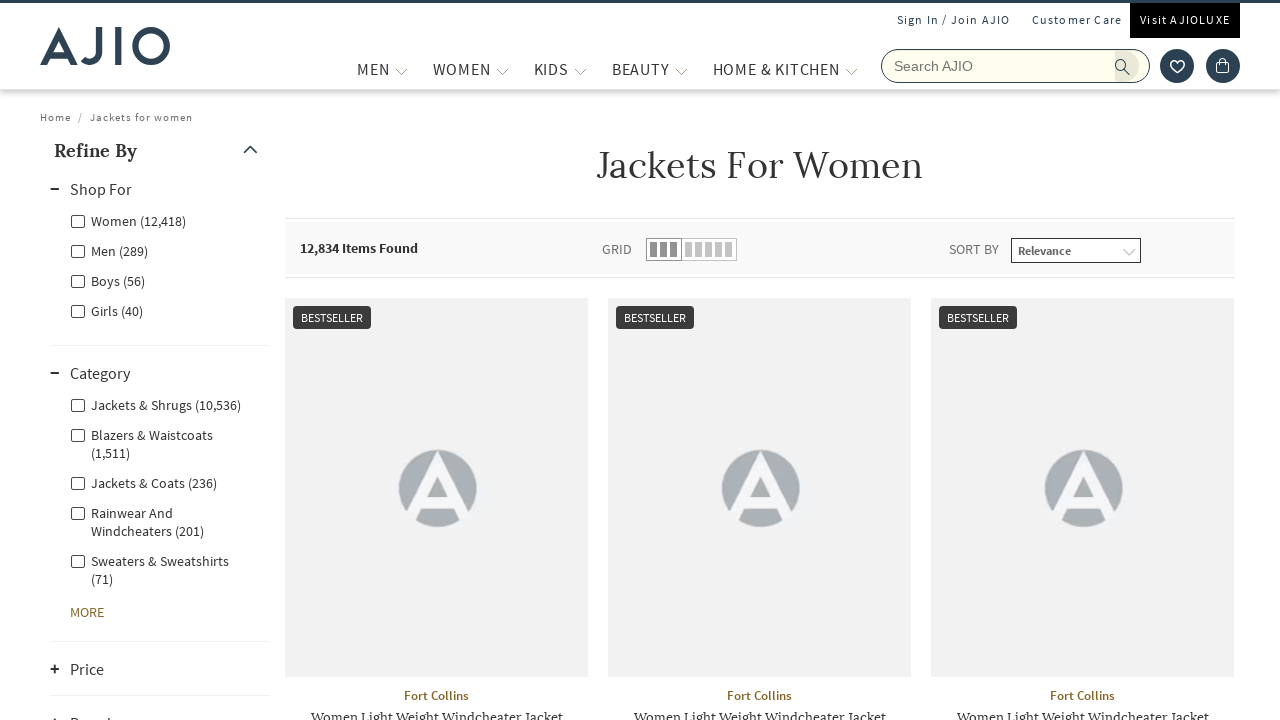

Search results loaded - product list appeared
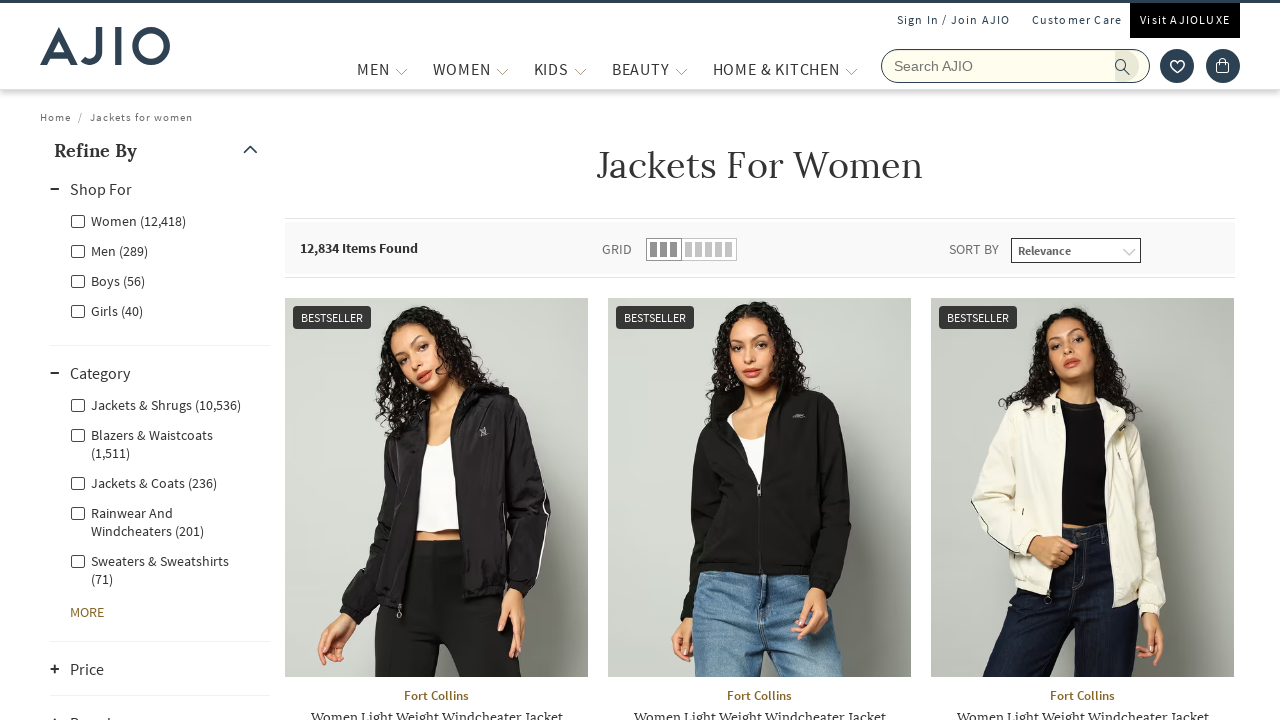

Retrieved price of third product from search results
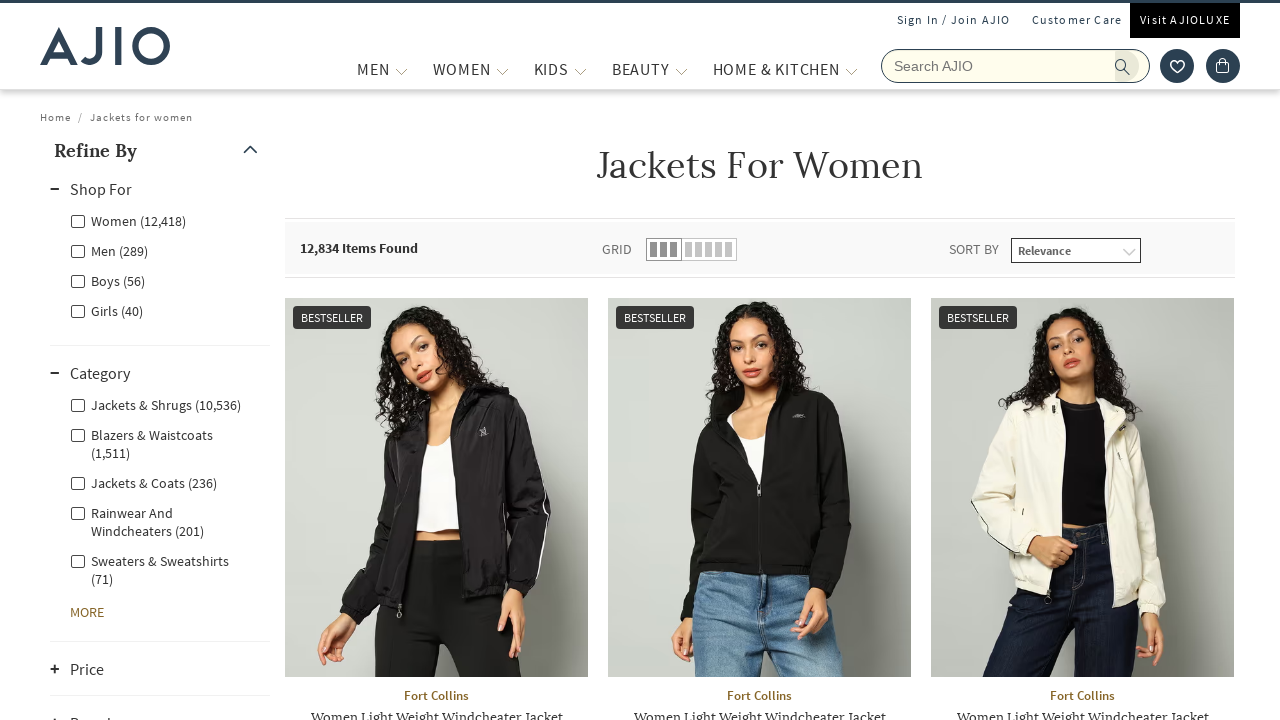

Clicked on third product to open product details at (1078, 254) on (//div[contains(@class,'item rilrtl-products-list__item item')])[3]//a
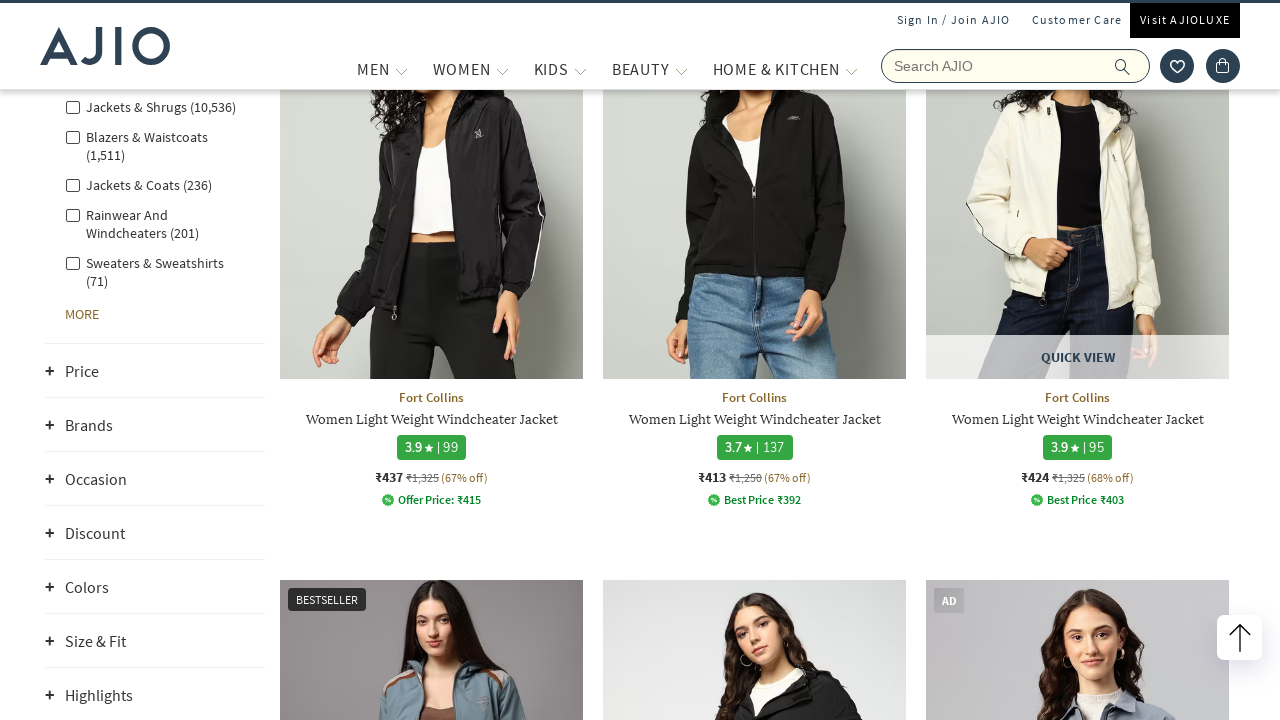

New product page opened and switched to it
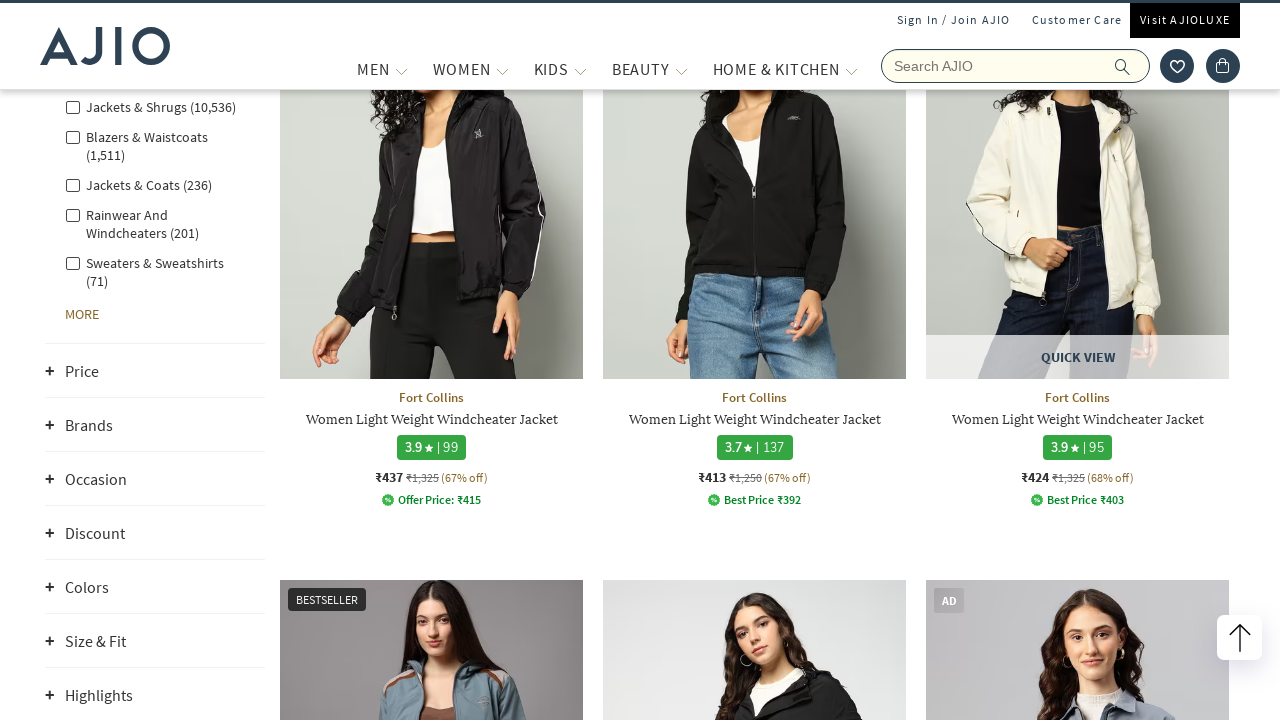

Size selection options loaded
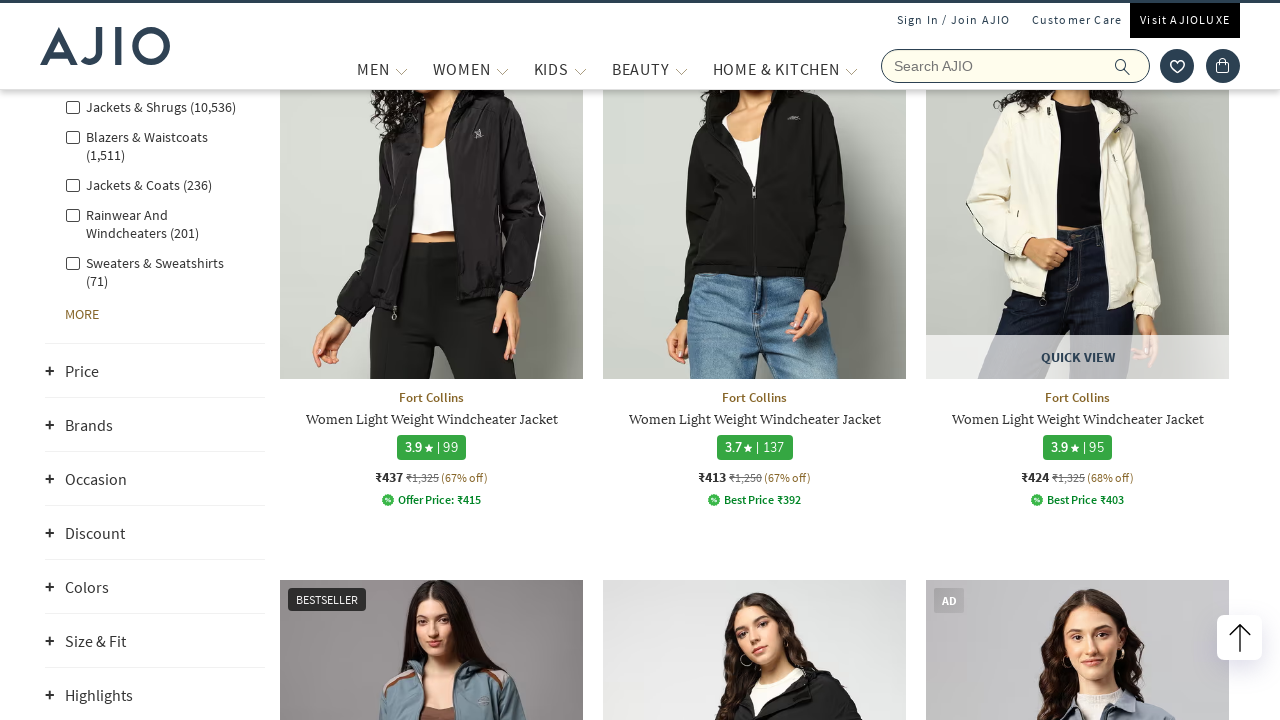

Selected third size option at (1057, 555) on (//div[@class='size-swatch'])[3]
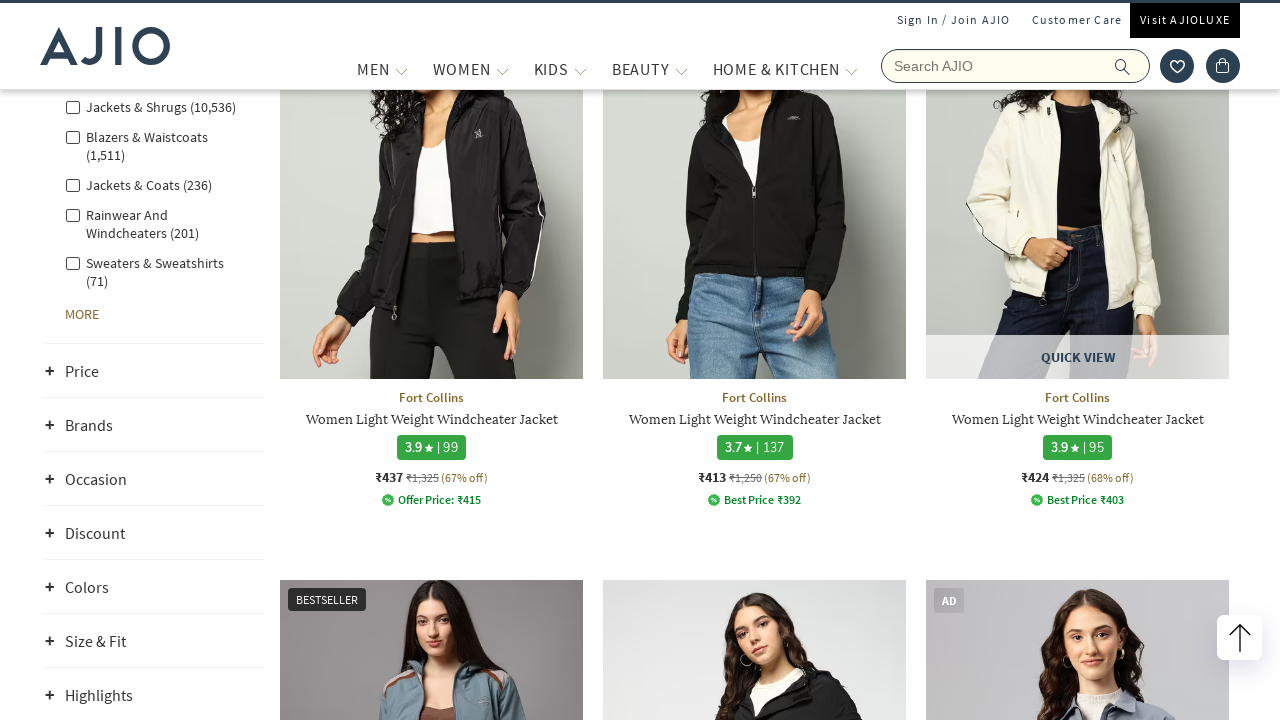

Clicked 'ADD TO BAG' button at (1052, 360) on xpath=//span[contains(text(),'ADD TO BAG')]
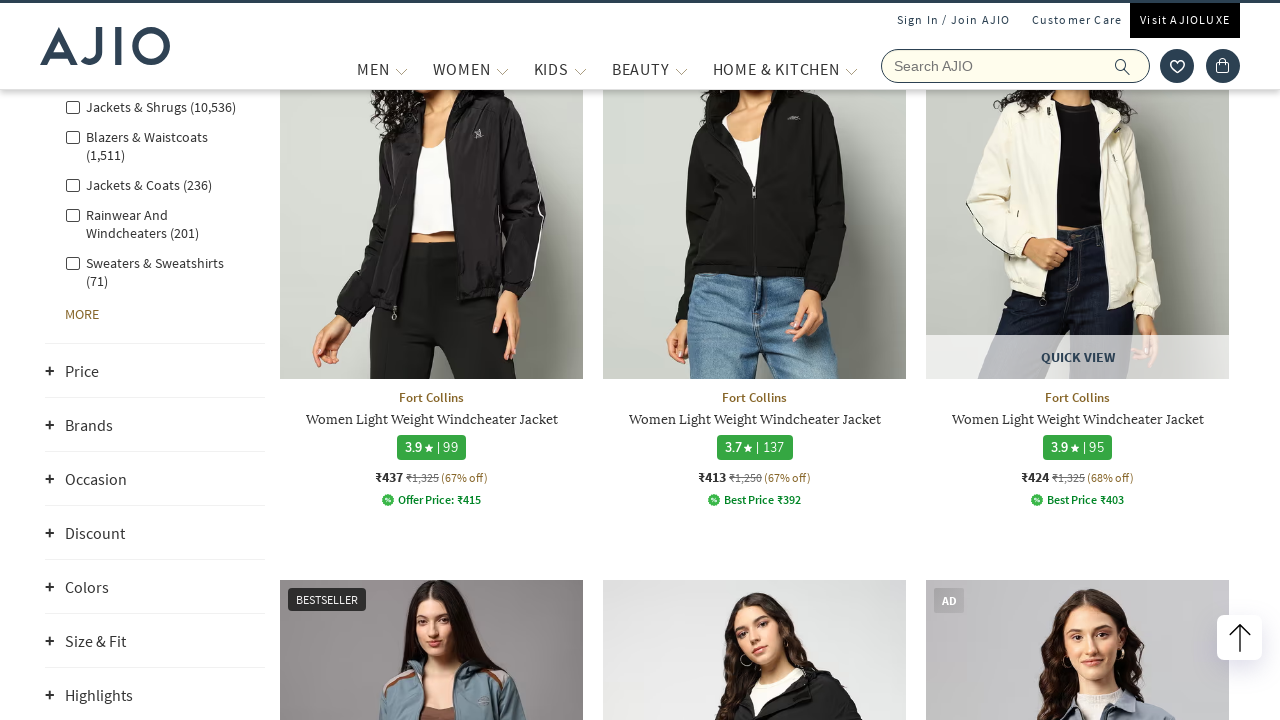

Waited for product to be added to cart
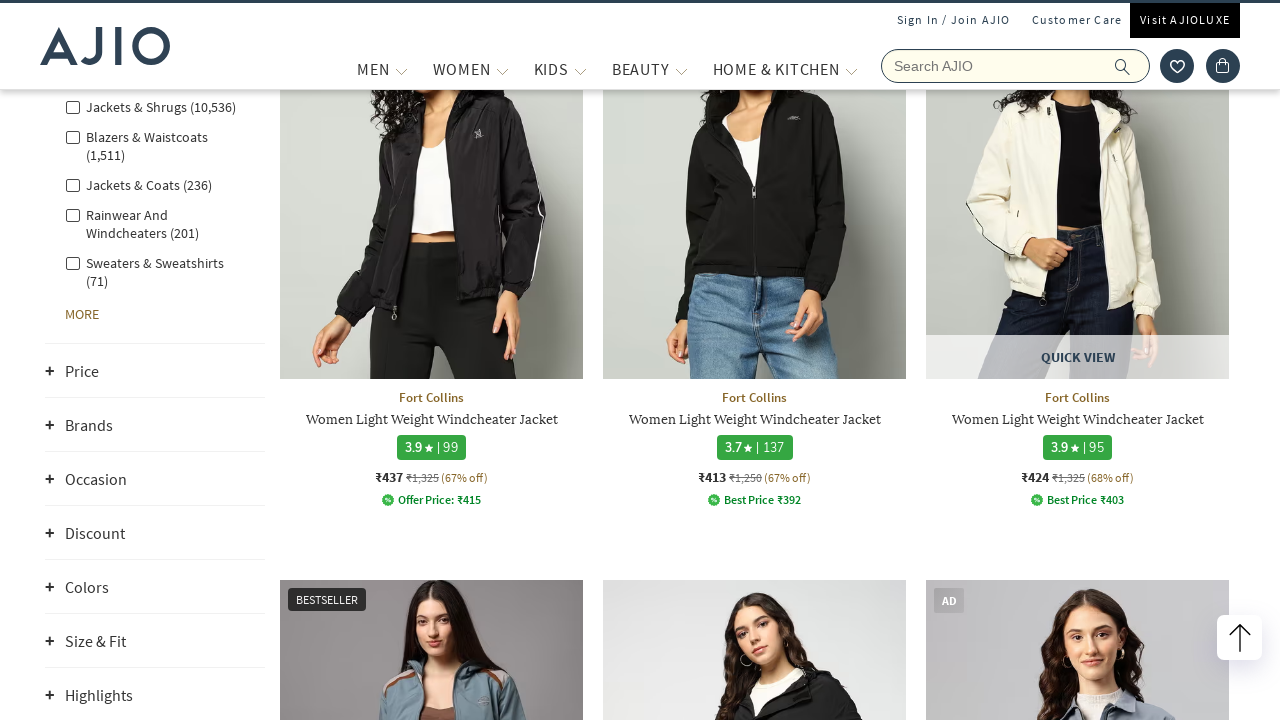

Clicked cart icon to navigate to cart at (1223, 66) on div.ic-cart
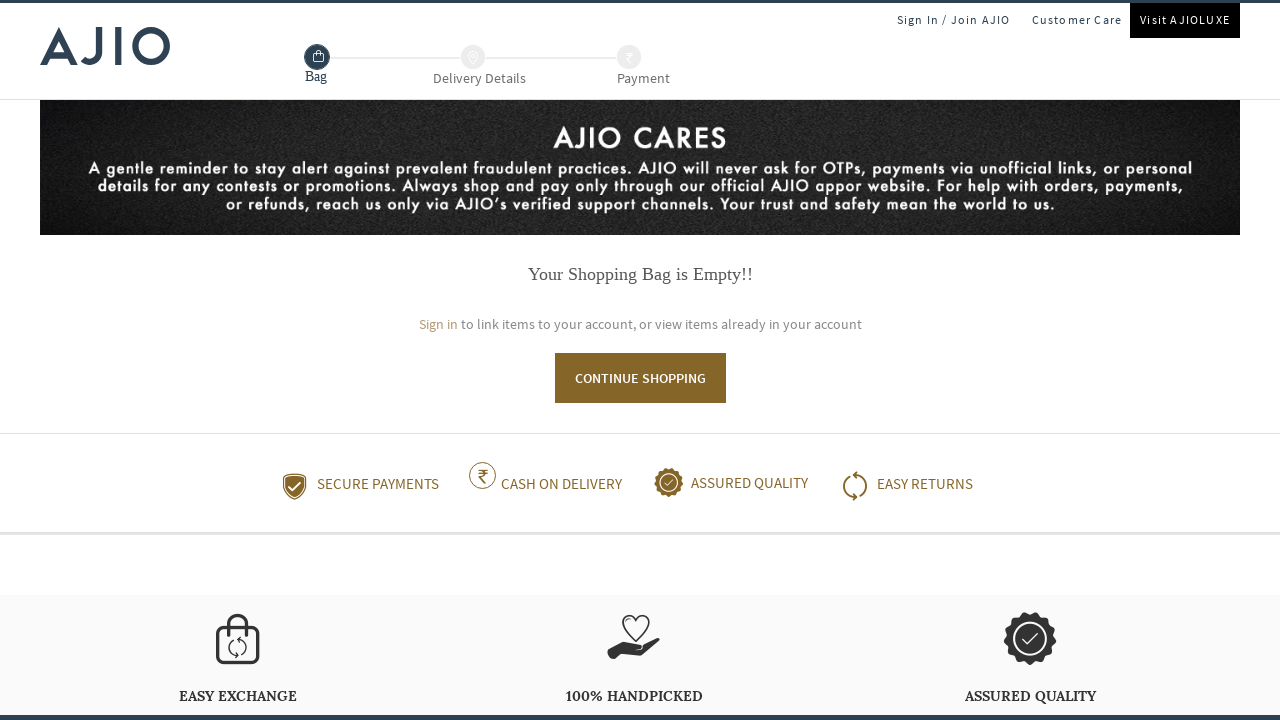

Cart page loaded and ready
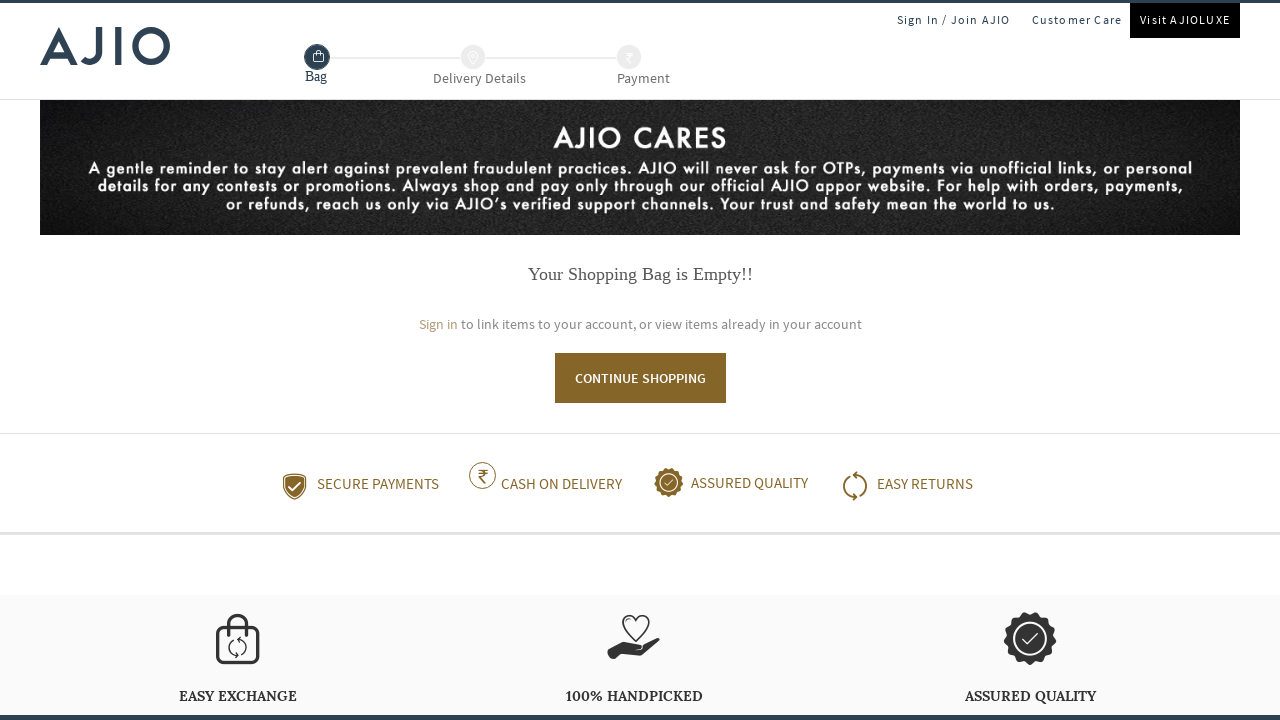

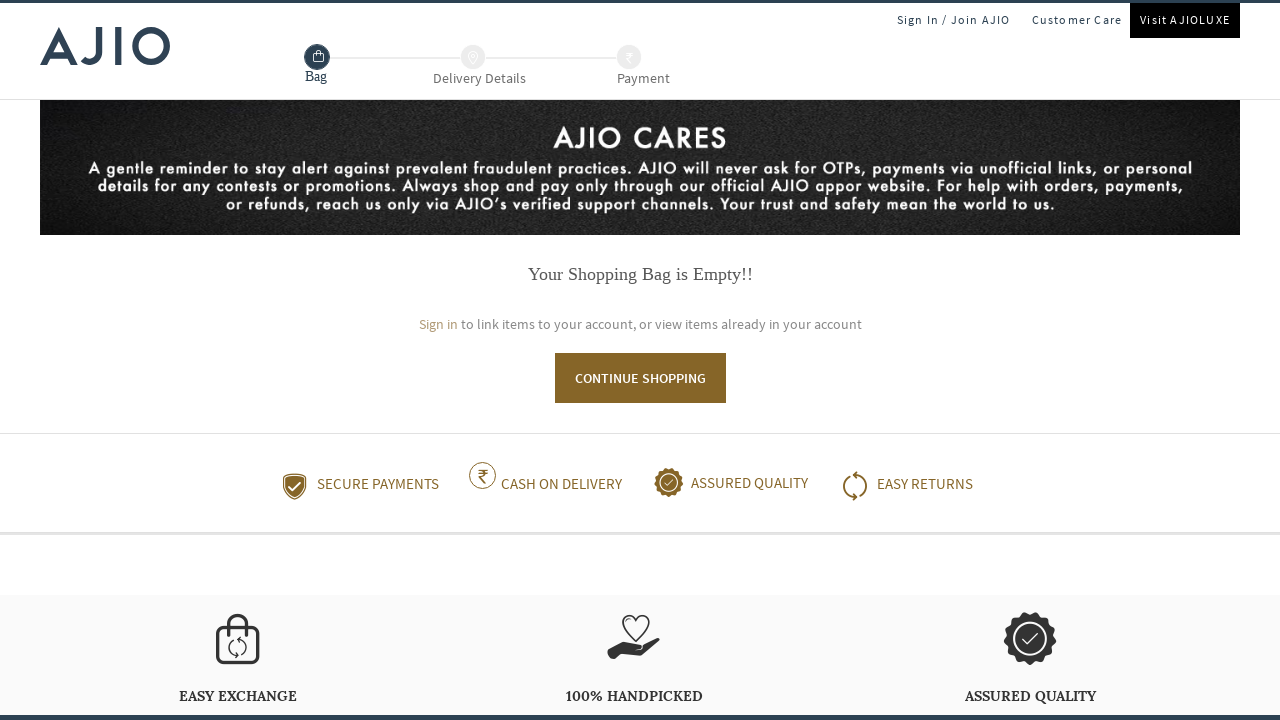